Tests drag and drop functionality by dragging a draggable element to a droppable target area

Starting URL: http://jqueryui.com/resources/demos/droppable/default.html

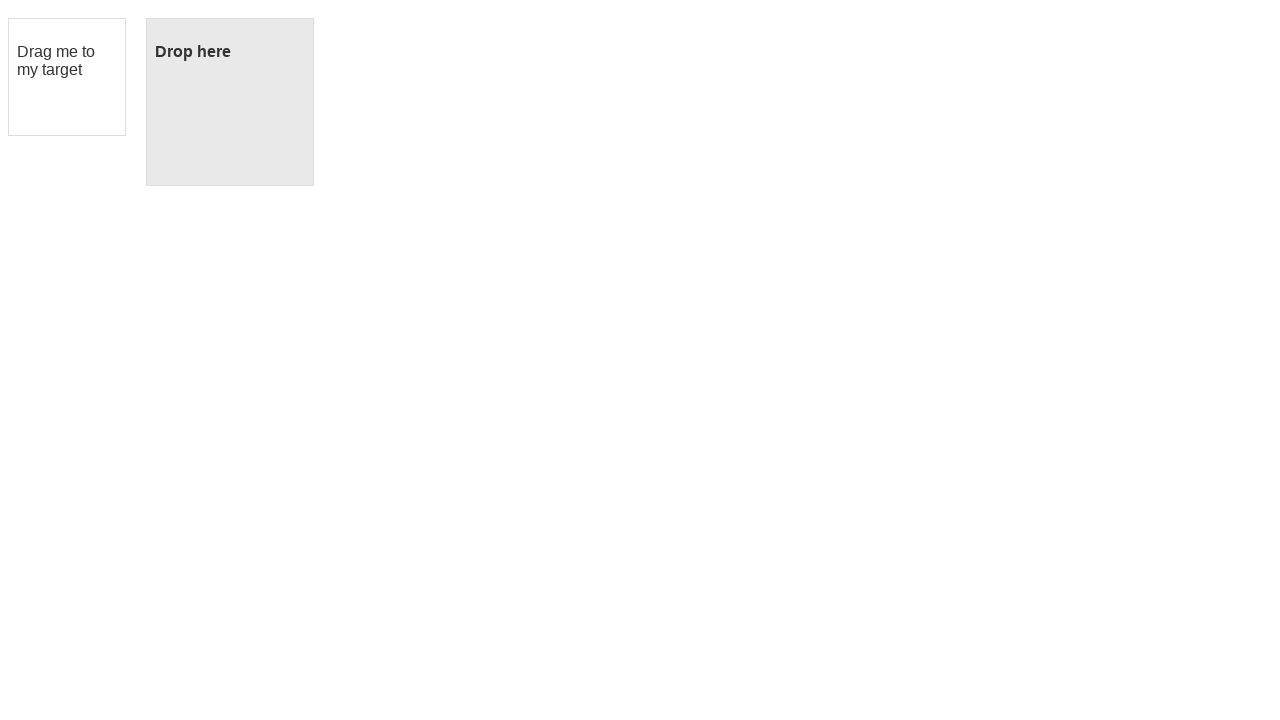

Navigated to jQuery UI droppable demo page
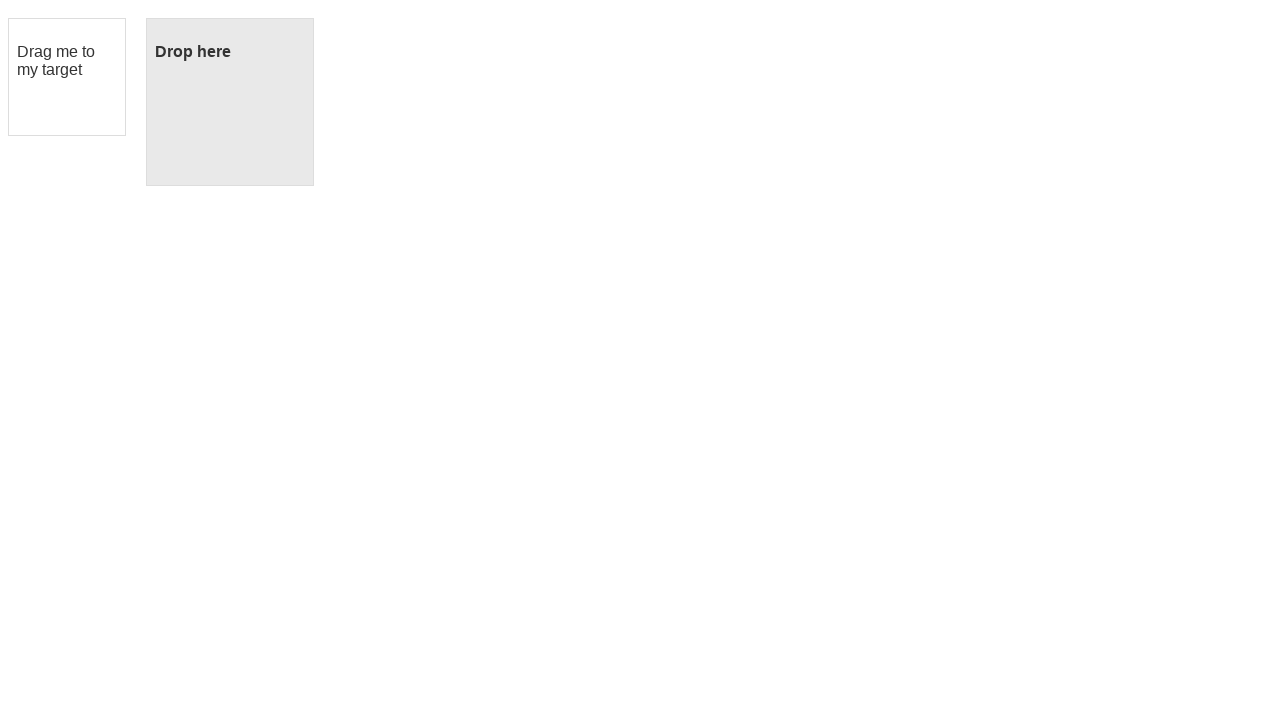

Located draggable element
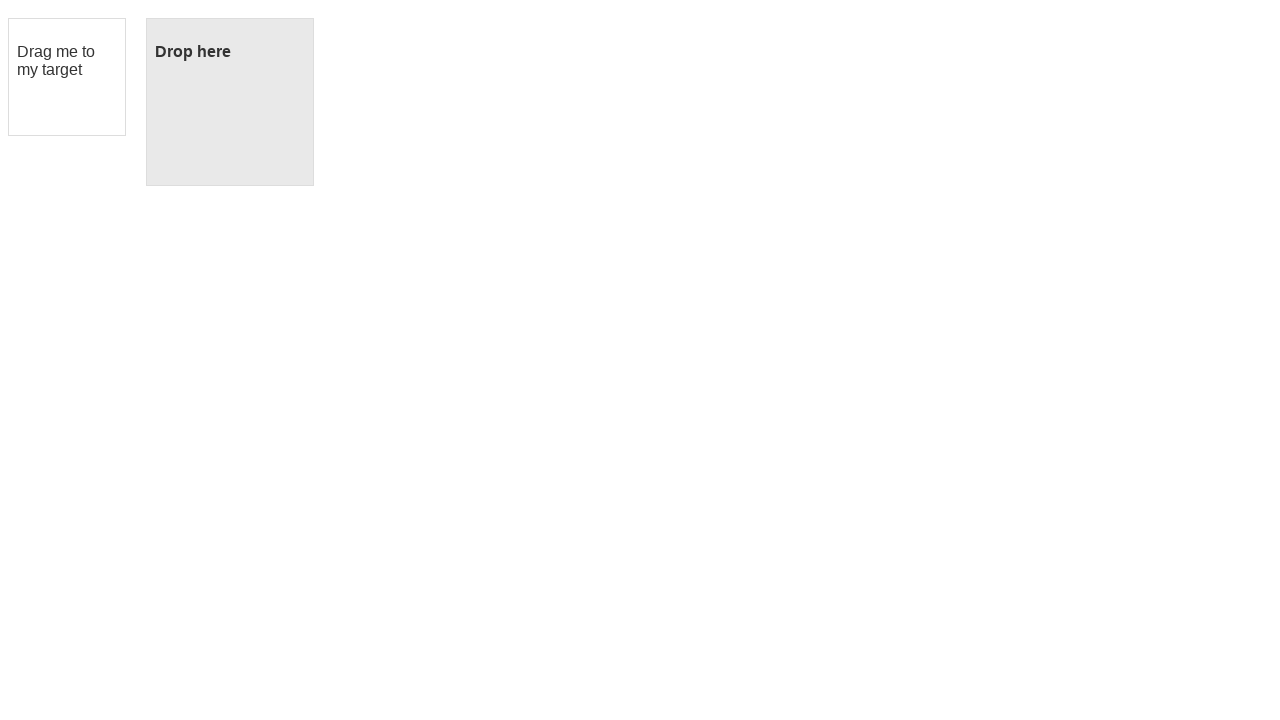

Located droppable target element
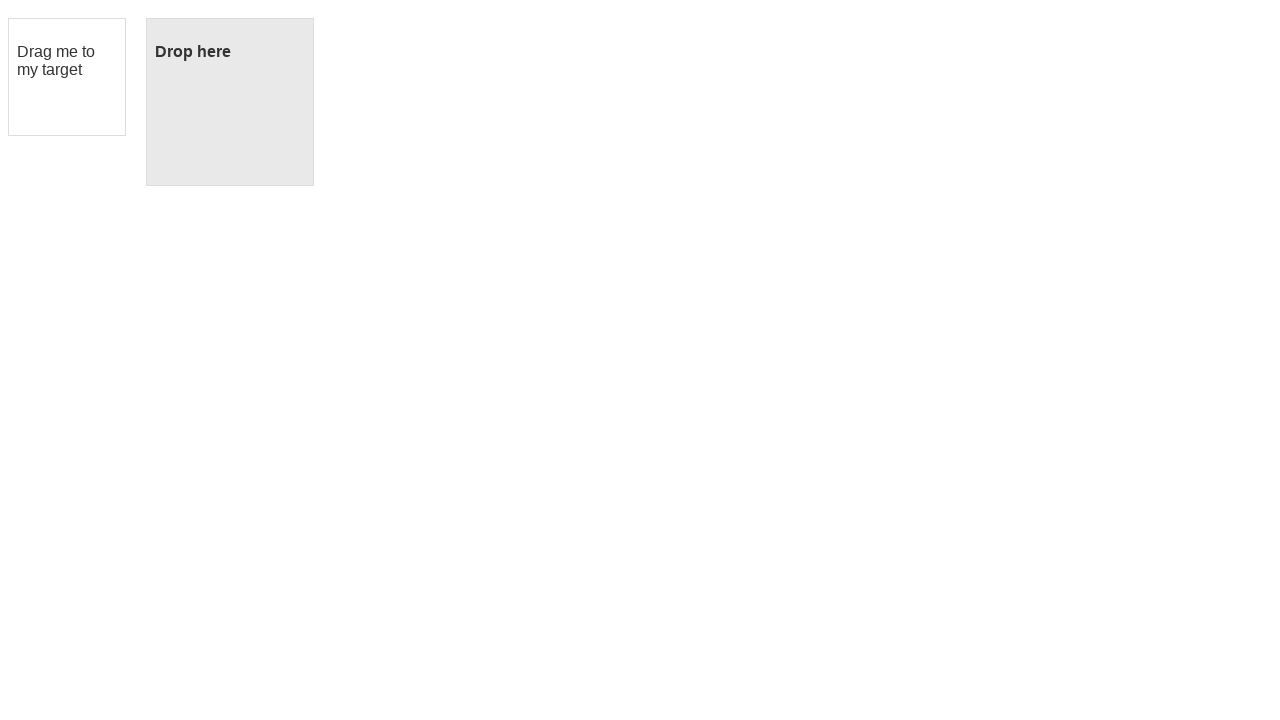

Dragged draggable element to droppable target area at (230, 102)
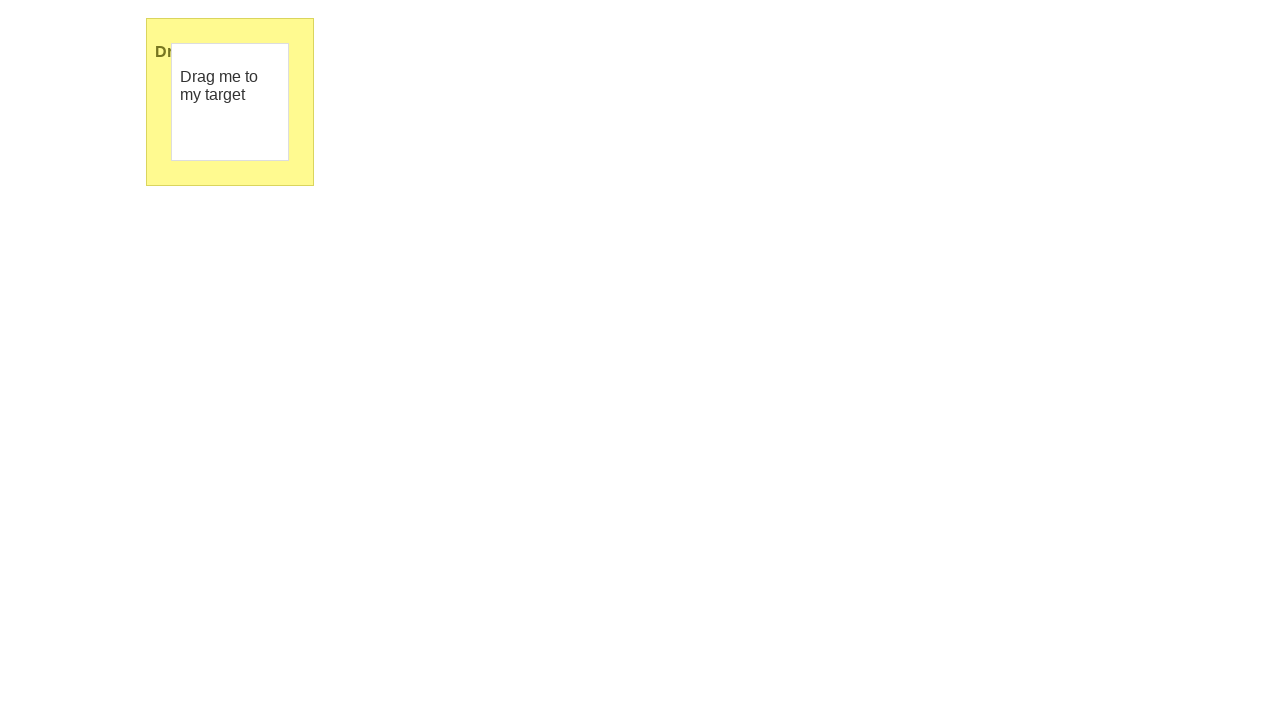

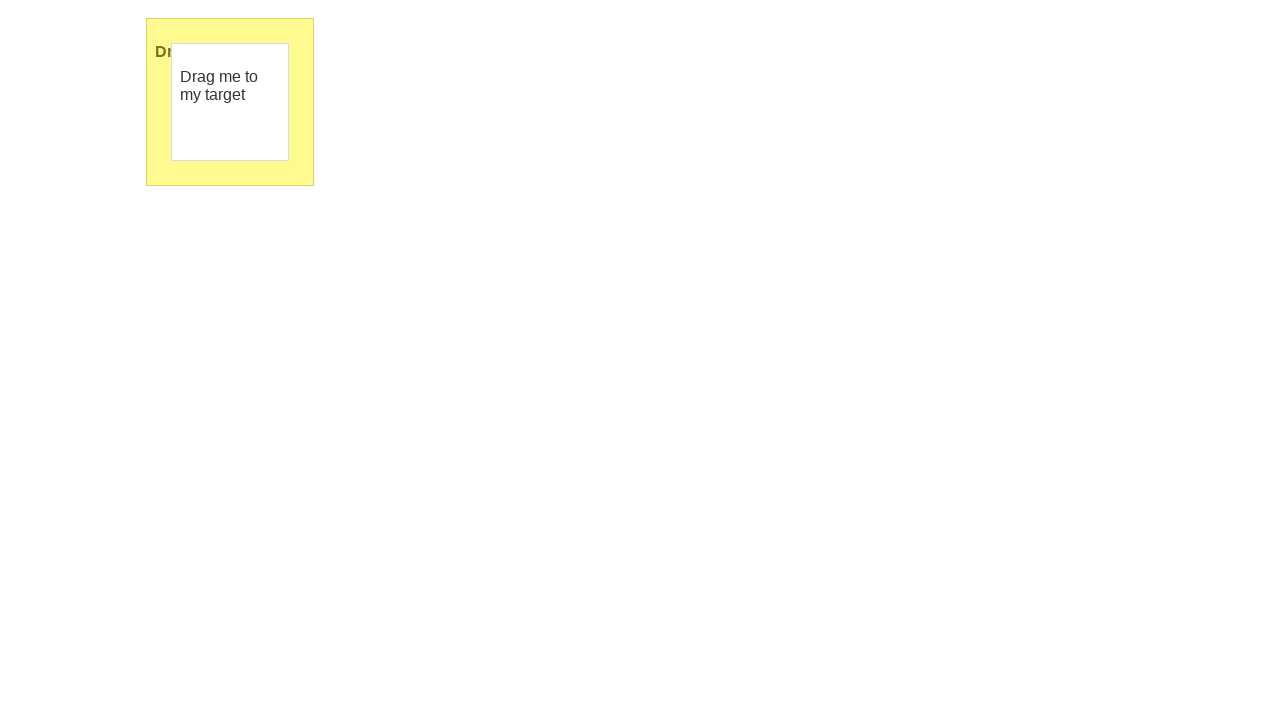